Tests filling a name input field on the TestCafe example page by clicking and entering a name

Starting URL: https://devexpress.github.io/testcafe/example/

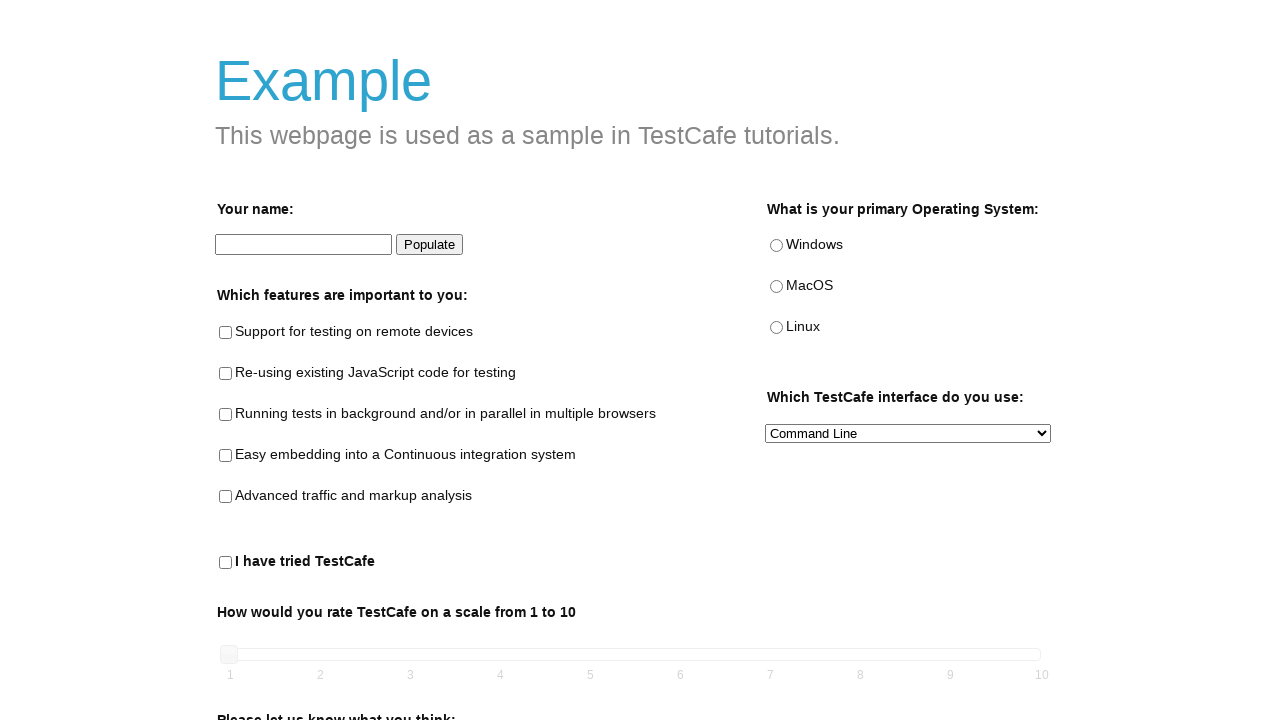

Clicked on the name input field at (304, 245) on internal:testid=[data-testid="name-input"s]
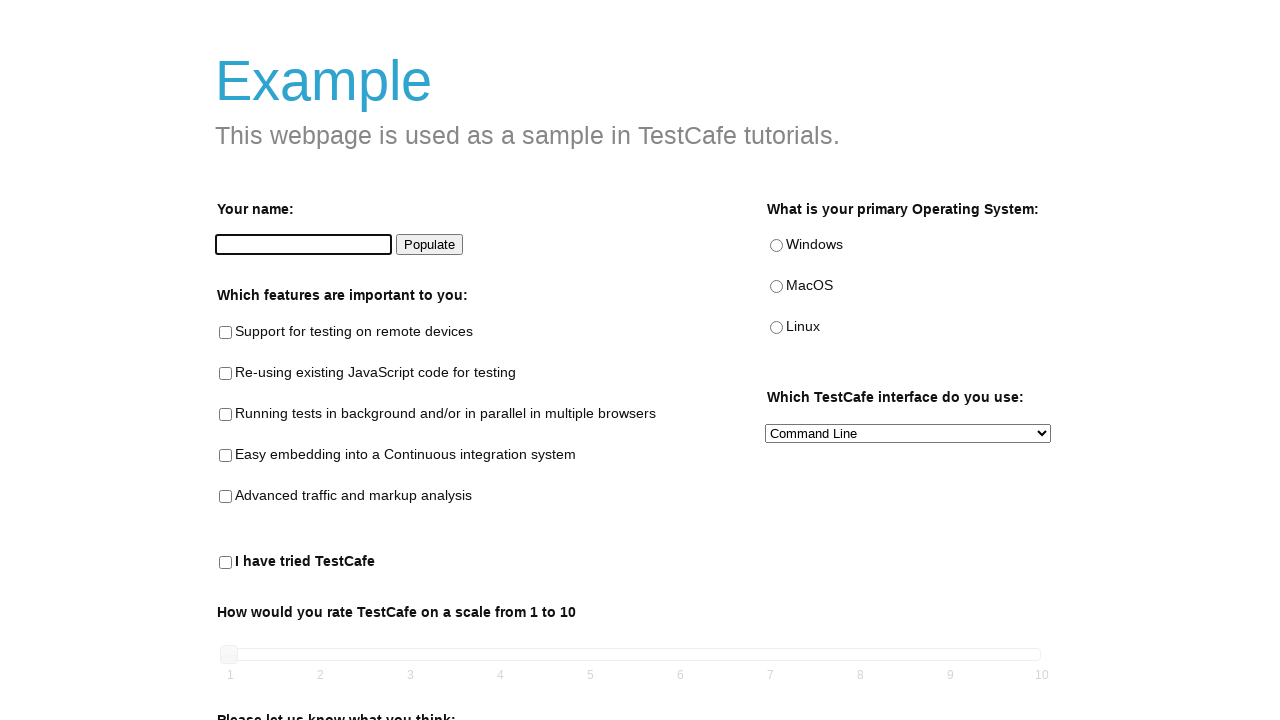

Filled name input field with 'Maria Isabel' on internal:testid=[data-testid="name-input"s]
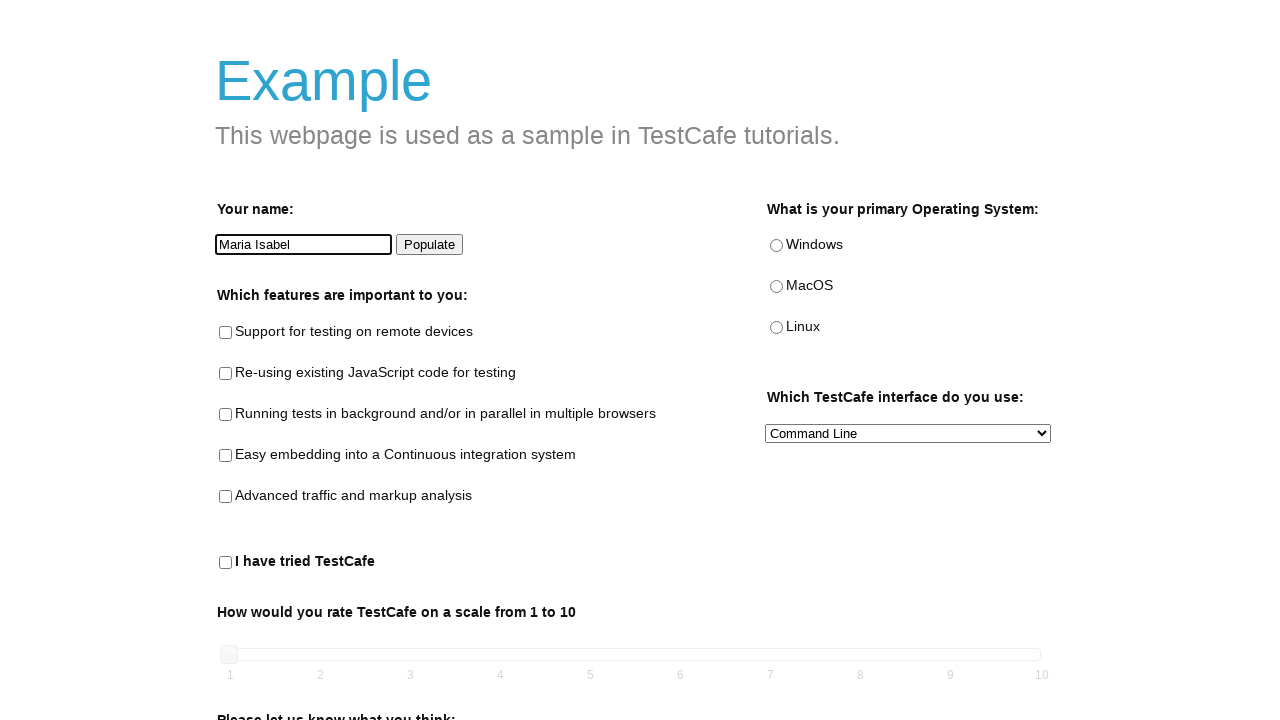

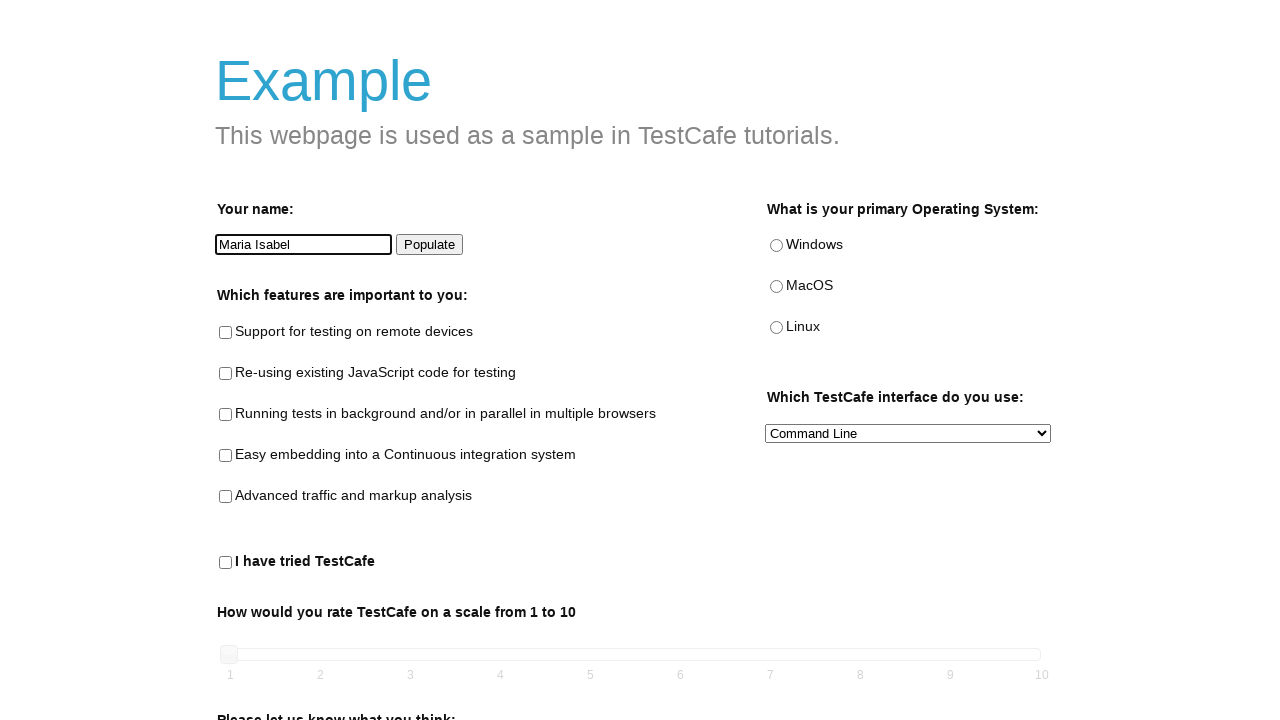